Tests drag and drop functionality by dragging an image element and dropping it into a target box element

Starting URL: https://formy-project.herokuapp.com/dragdrop

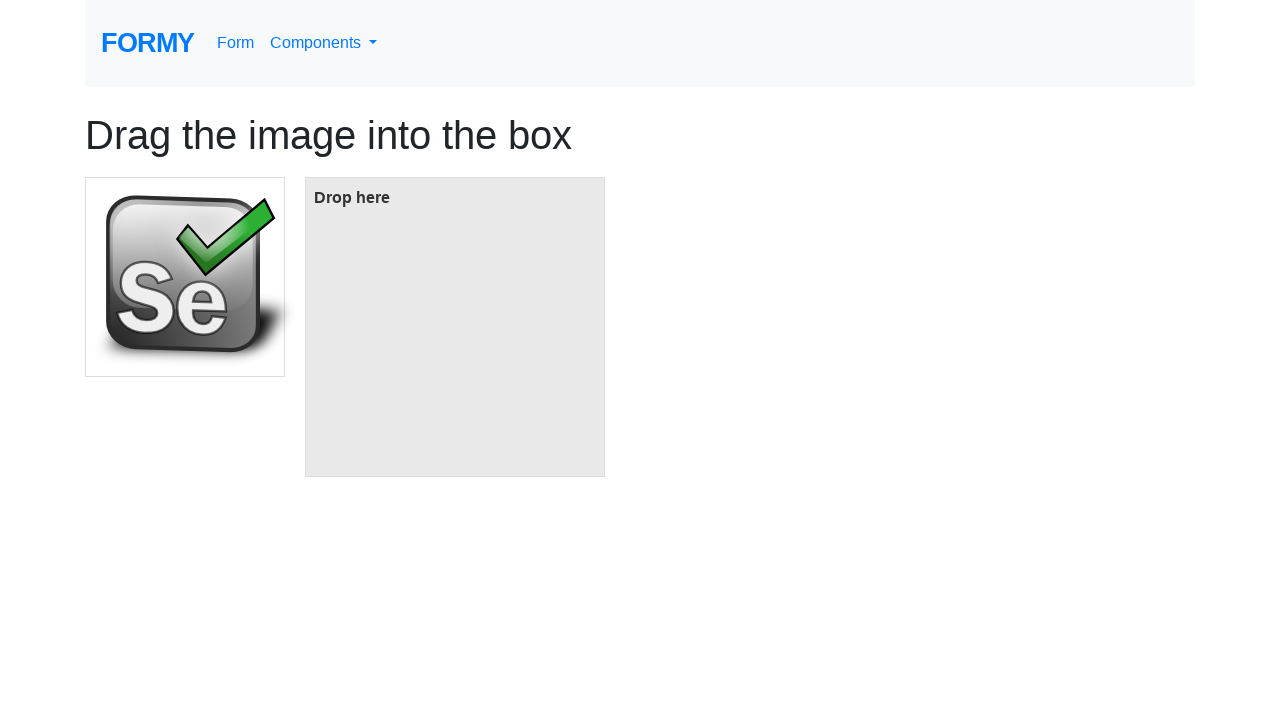

Located the image element to be dragged
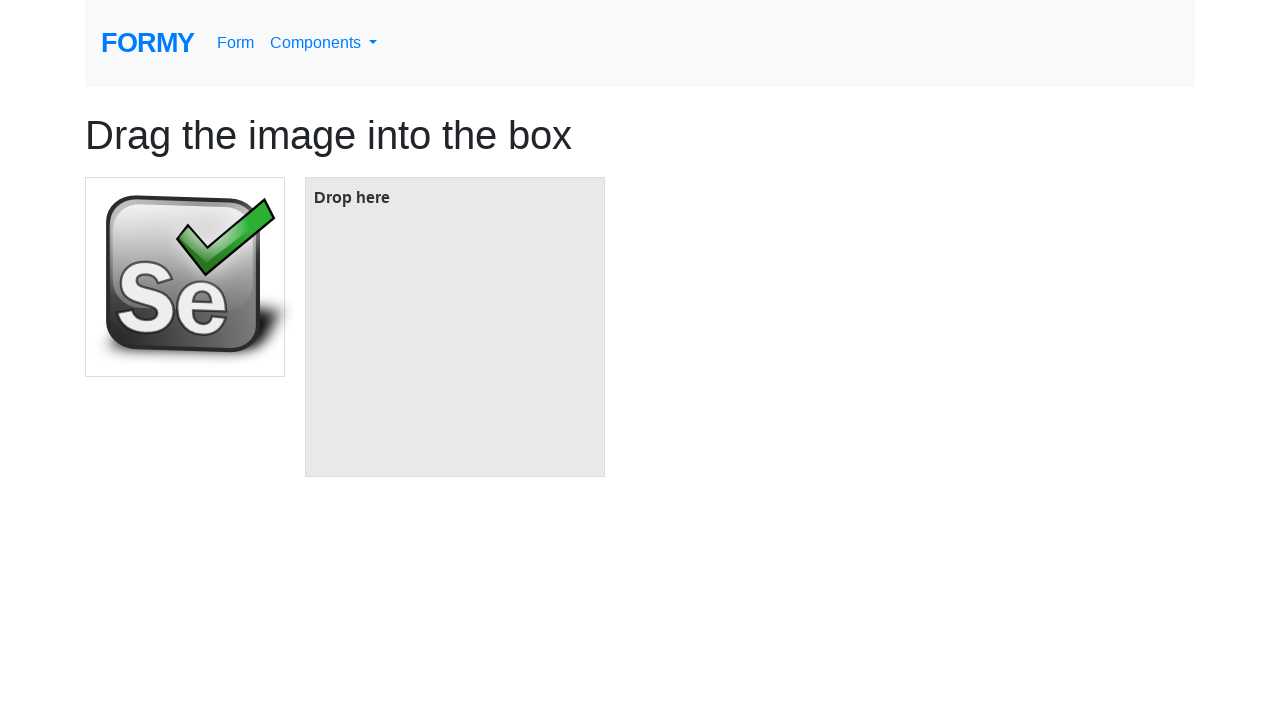

Located the target box element for drop
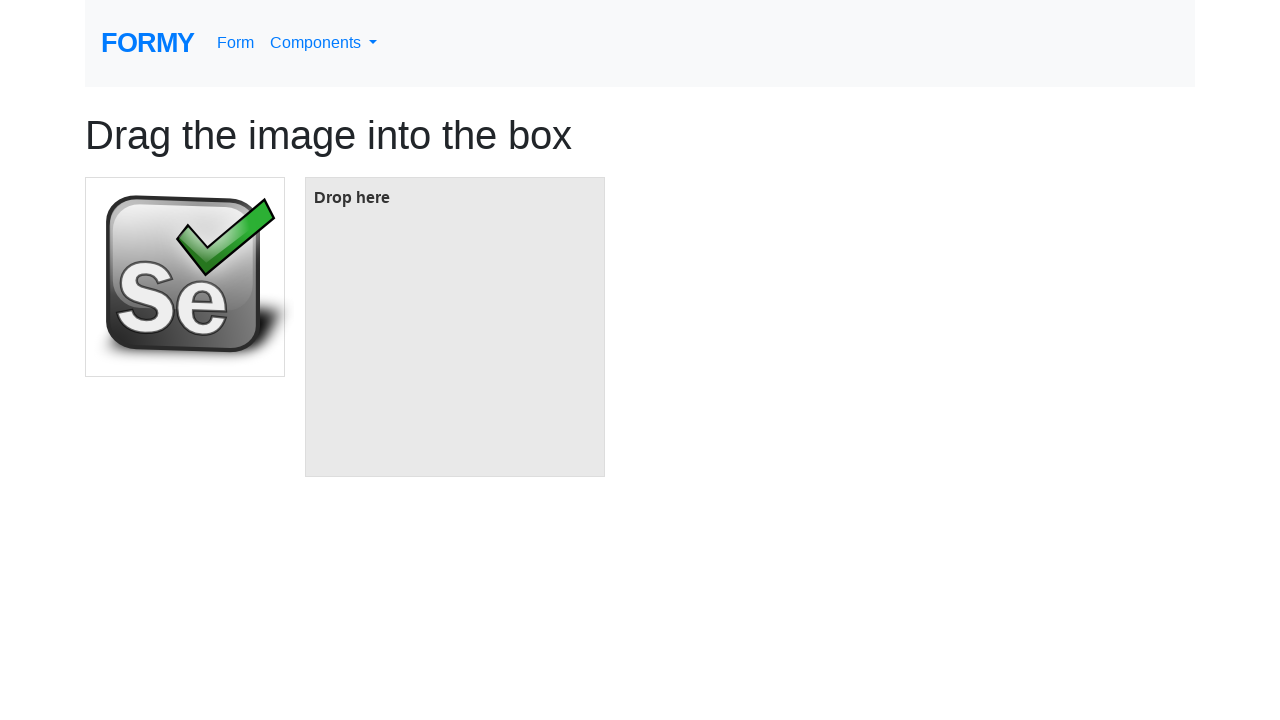

Dragged image element and dropped it into target box at (455, 327)
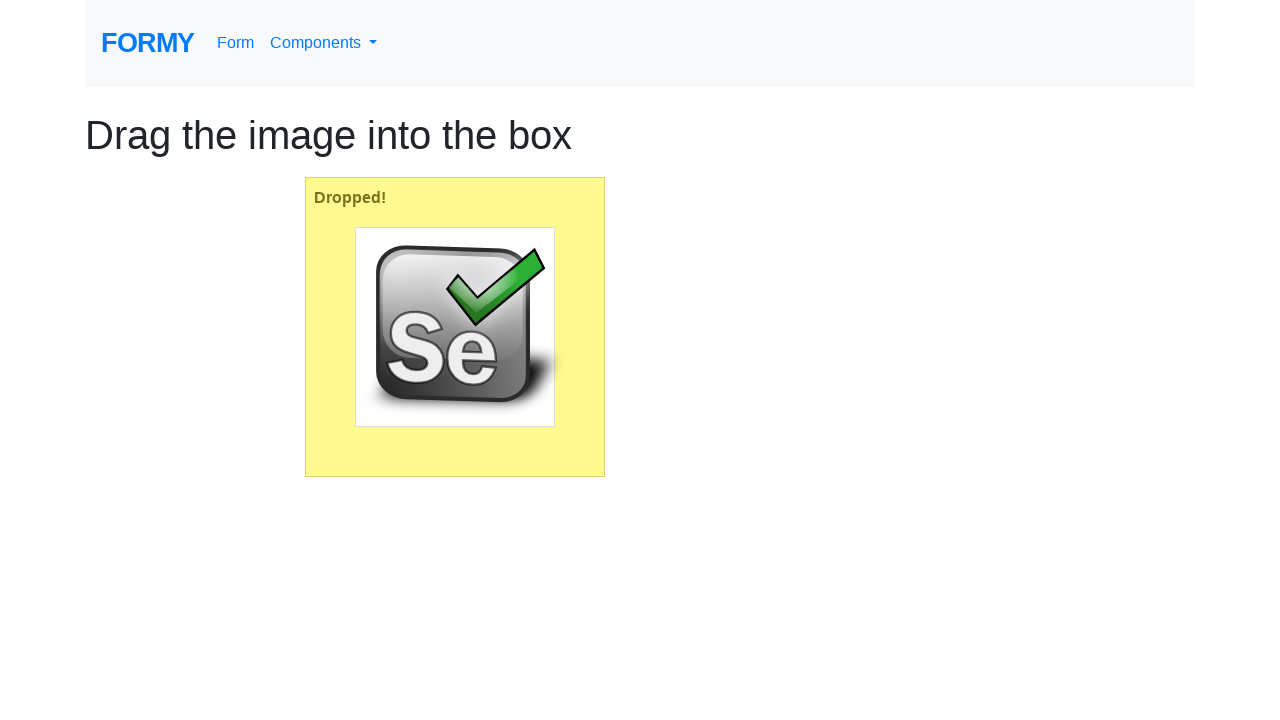

Waited 1 second to observe drag and drop result
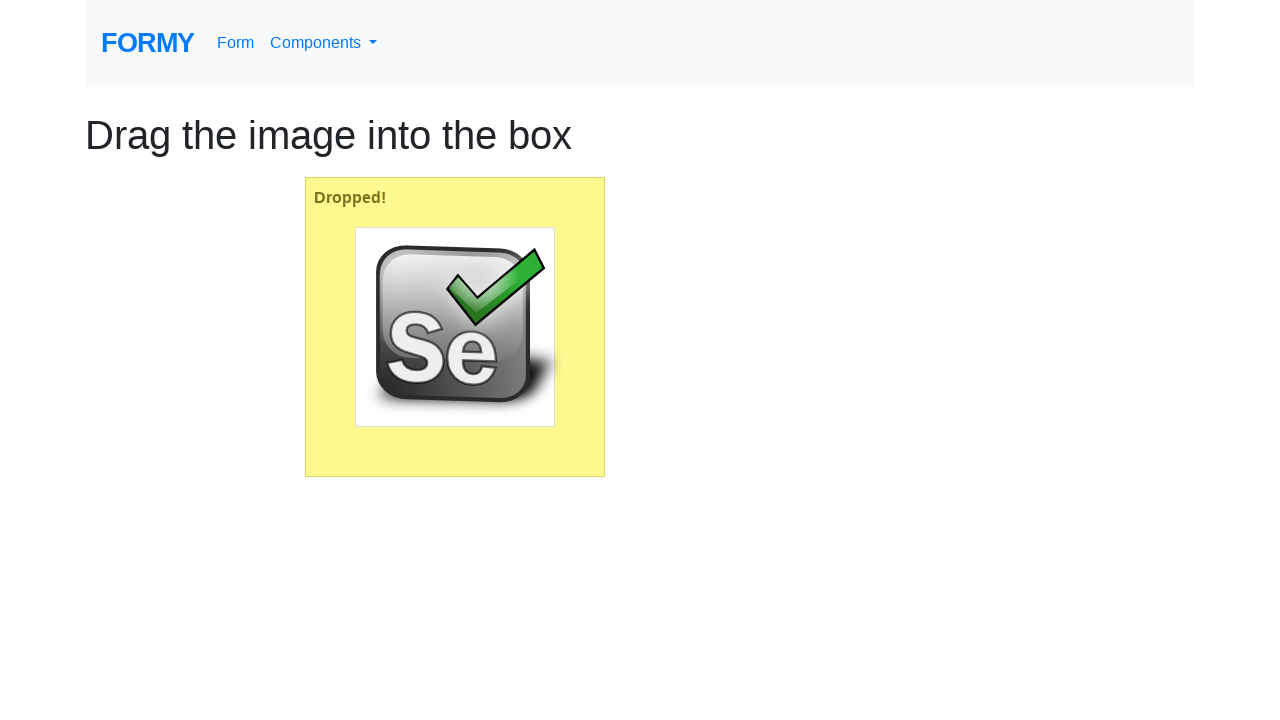

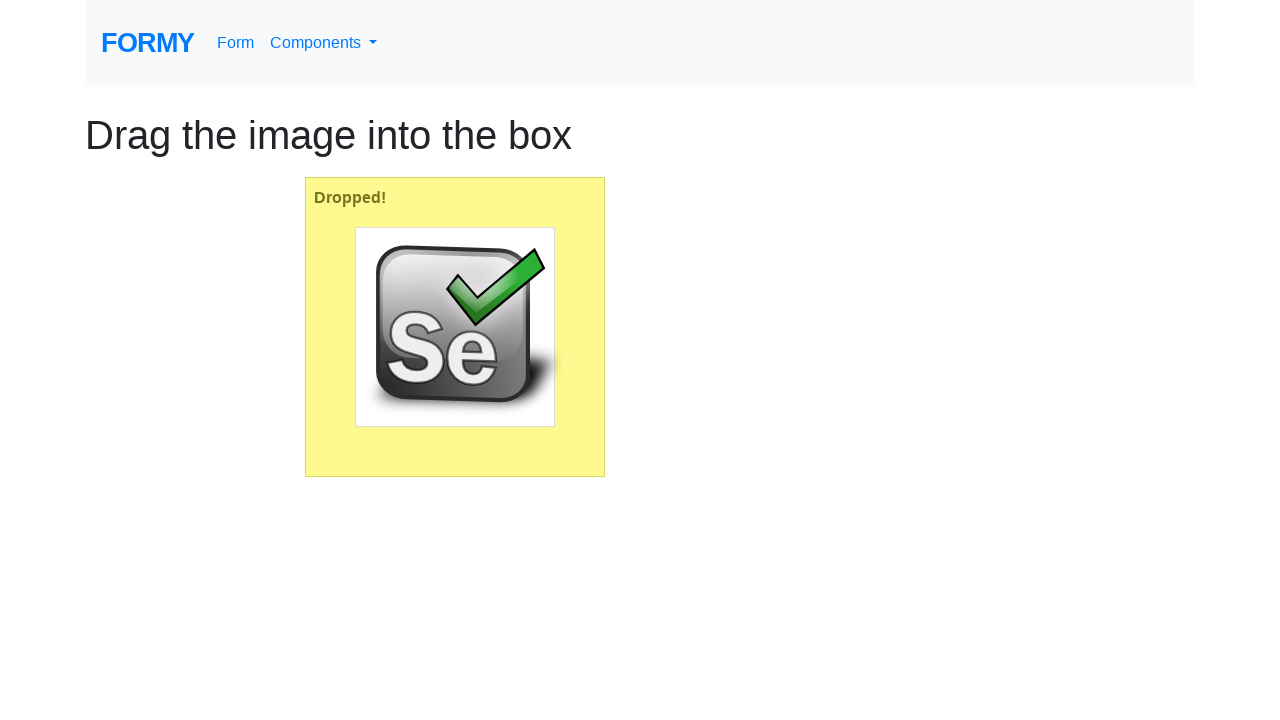